Opens the main page of satbus.mk, scrolls down, and clicks on a navigation menu item to access the timetable page

Starting URL: http://satbus.mk/

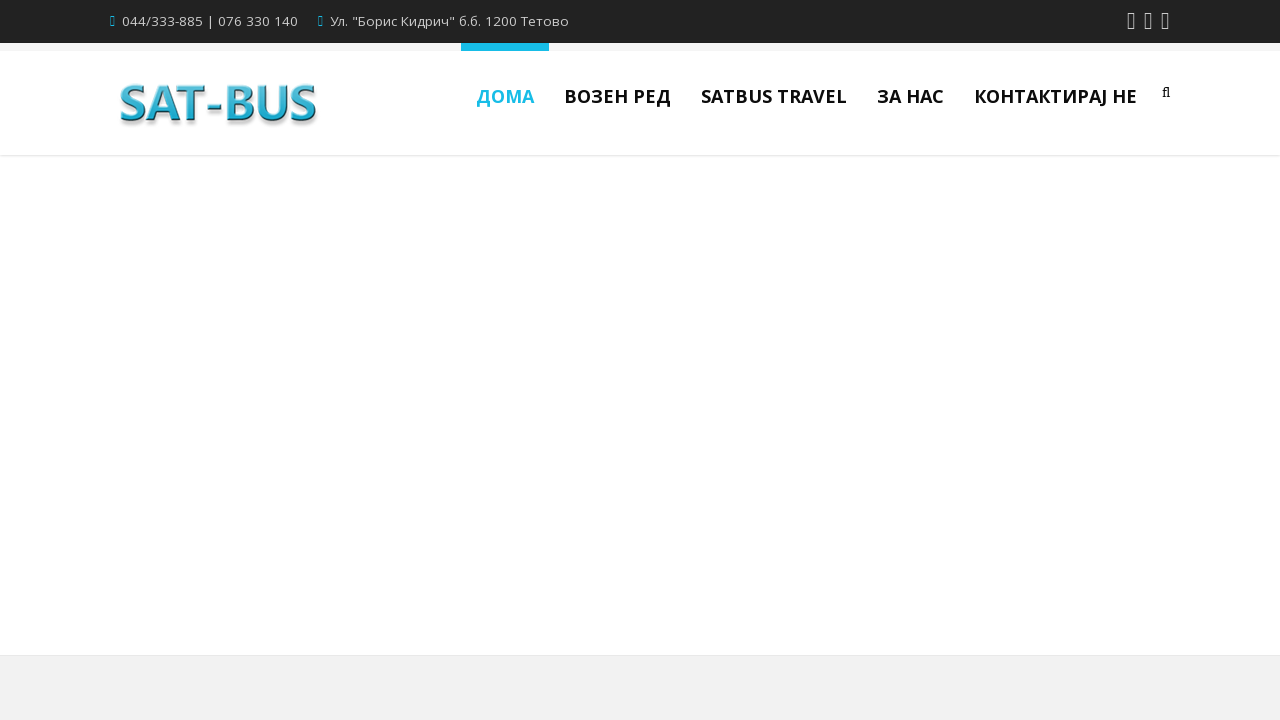

Navigated to http://satbus.mk/
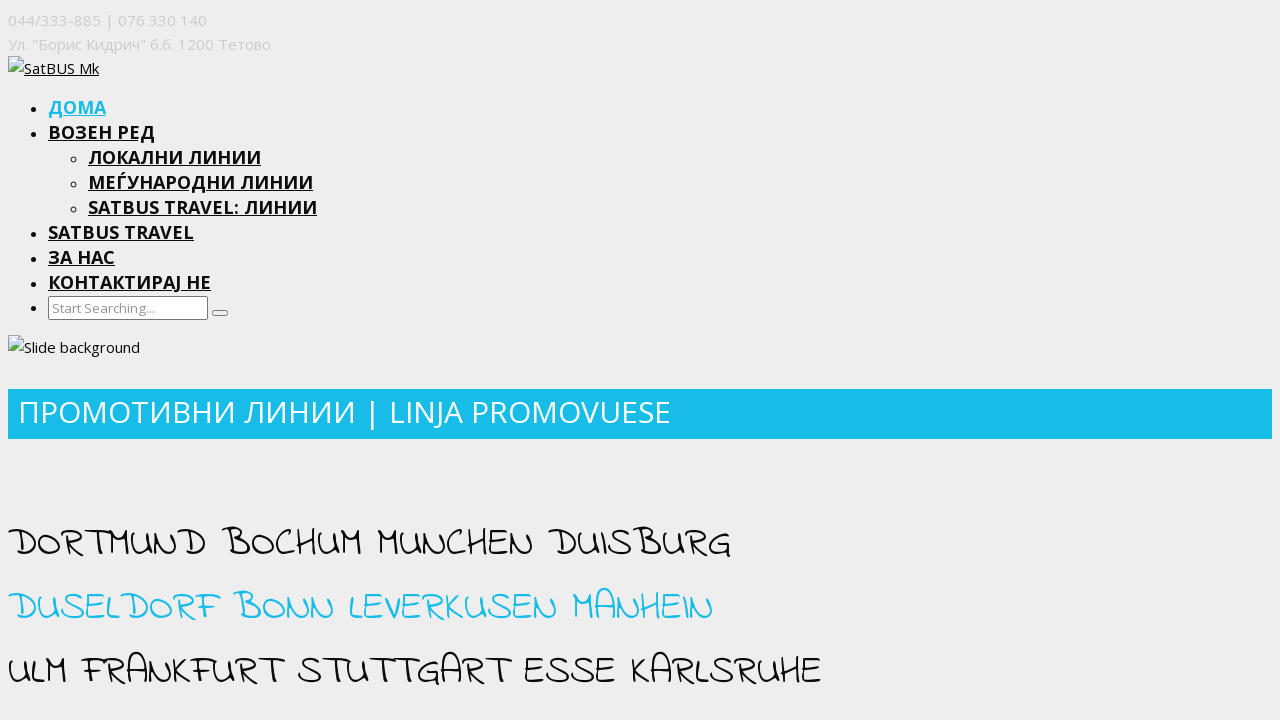

Scrolled down the page to position 1352
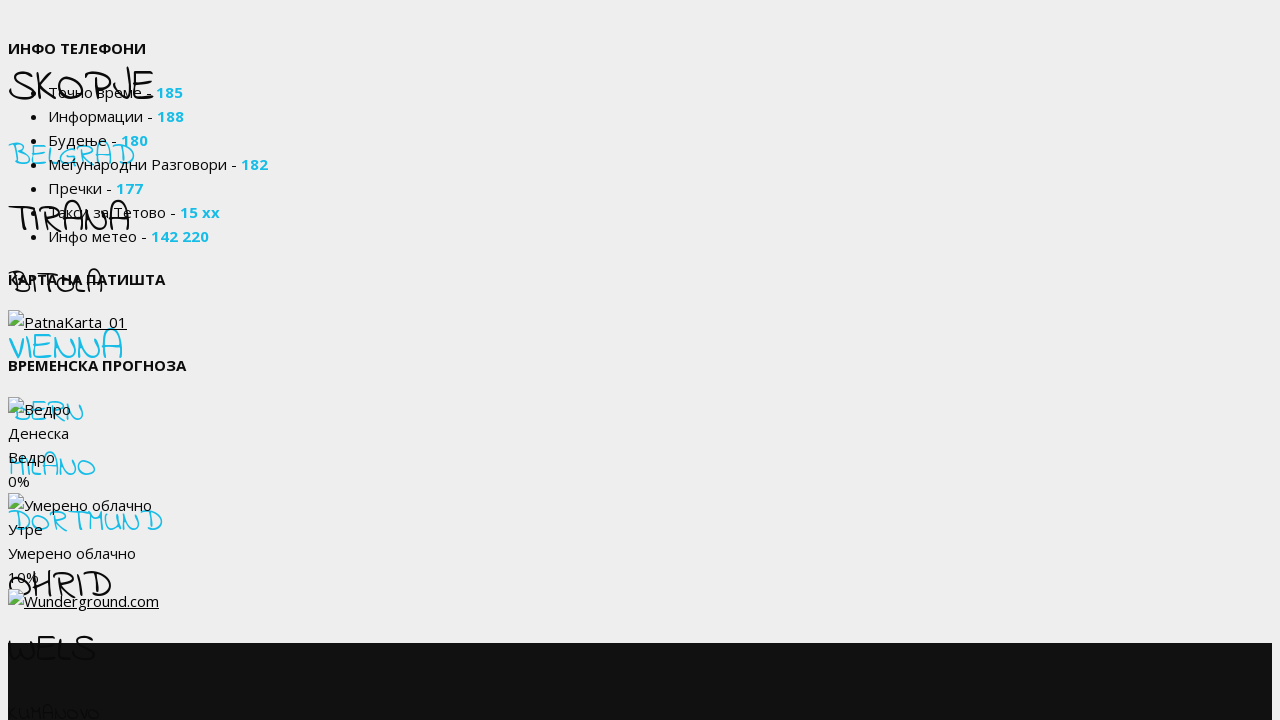

Clicked on the timetable navigation menu item at (102, 132) on //*[@id="menu-item-3398"]/a
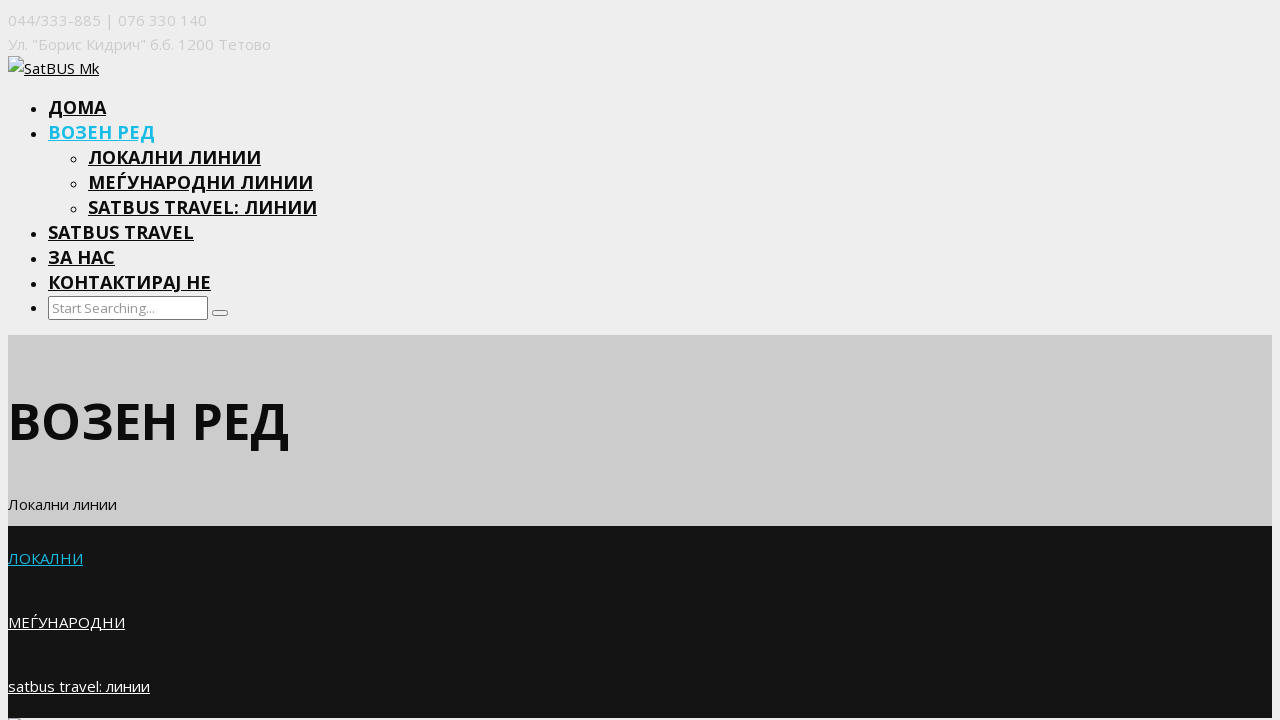

Verified page title is 'SatBUS Mk – ВОЗЕН РЕД'
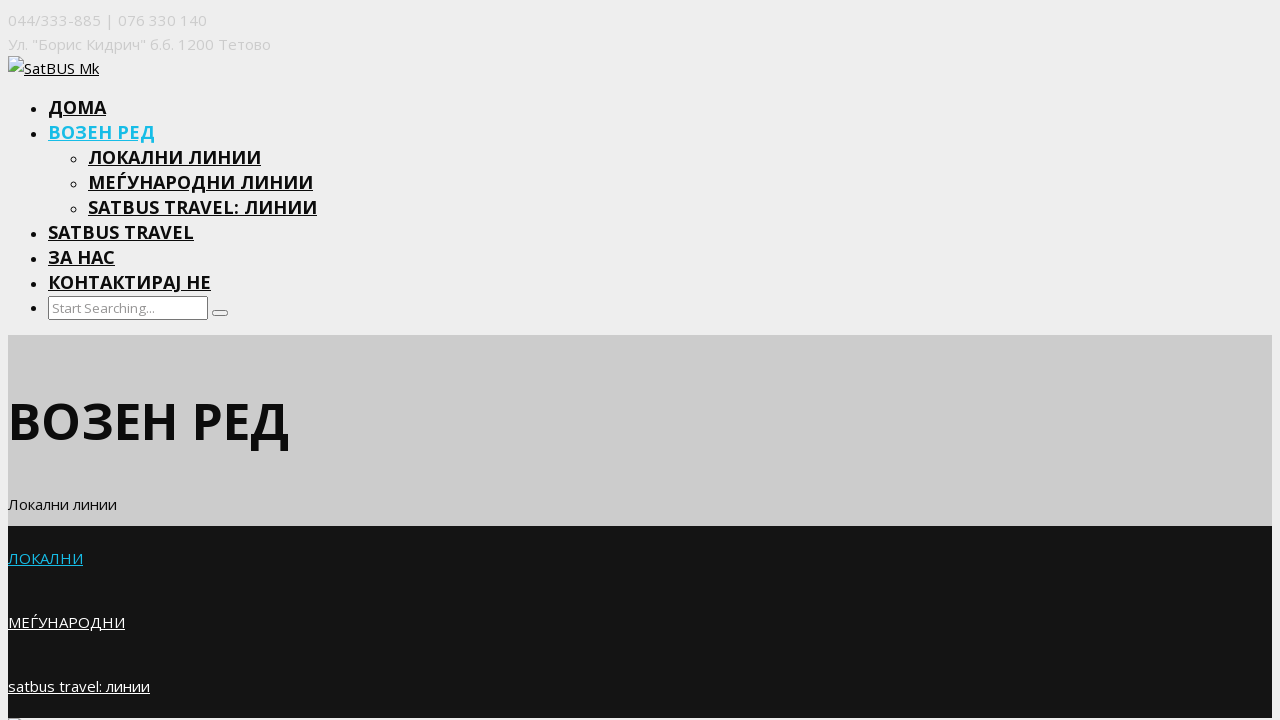

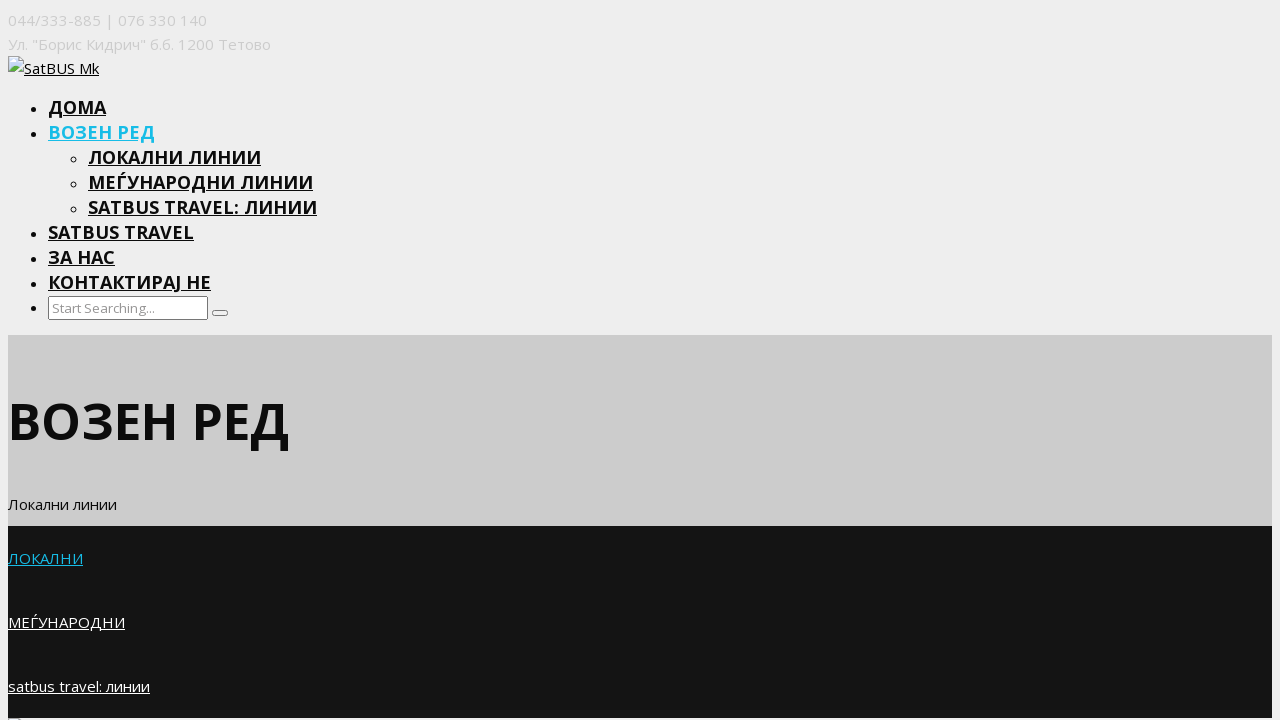